Tests clicking the JS Alert button, accepting the alert, and verifying the result message displays correctly

Starting URL: https://the-internet.herokuapp.com/javascript_alerts

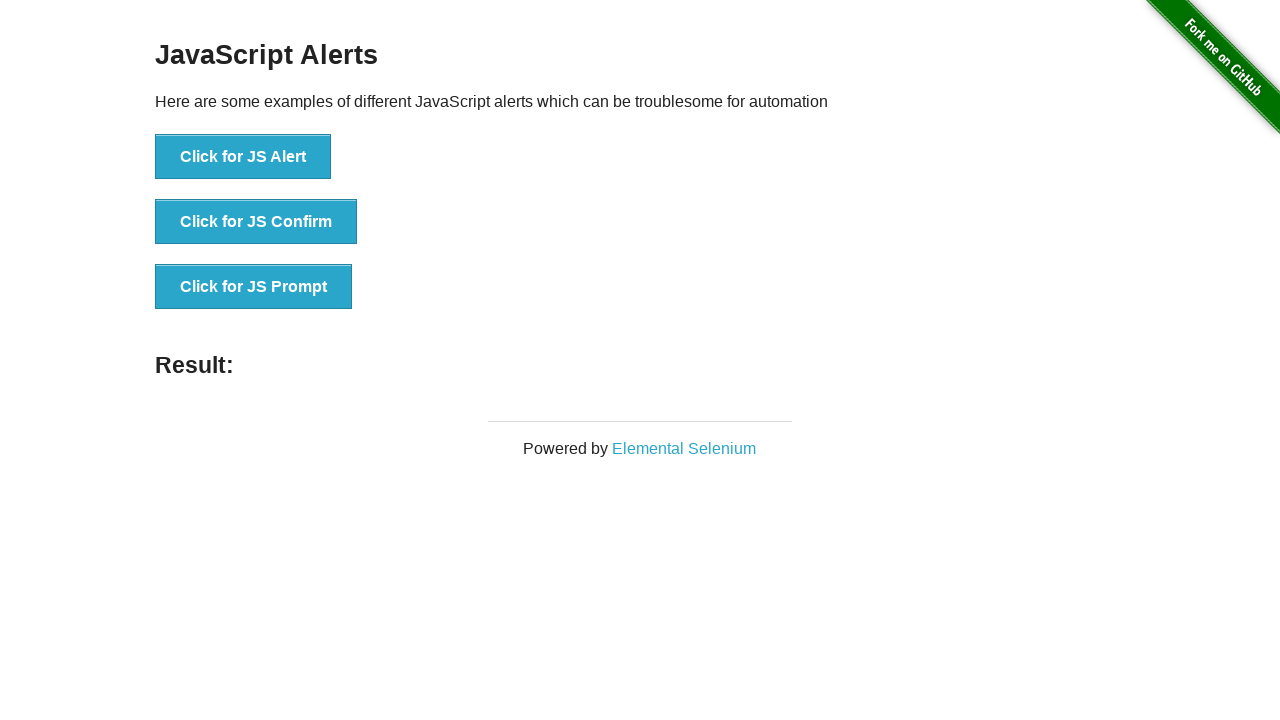

Navigated to JavaScript alerts page
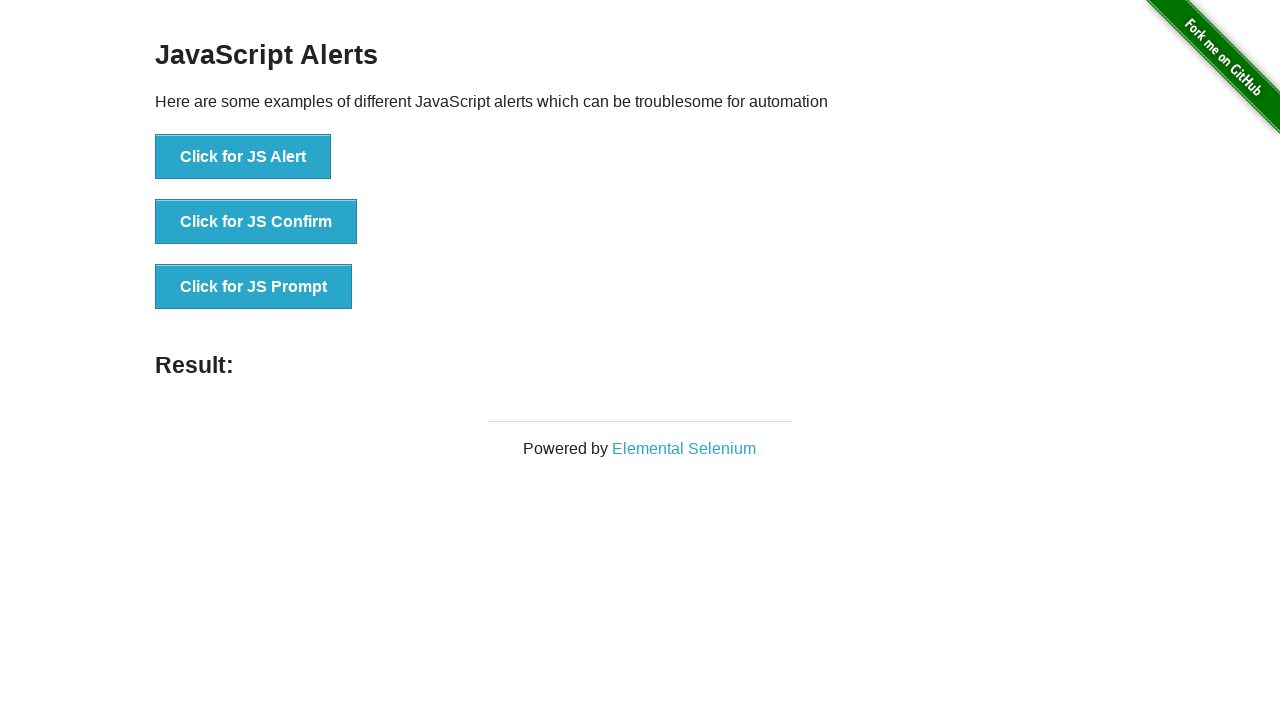

Clicked the JS Alert button at (243, 157) on button[onclick*='jsAlert']
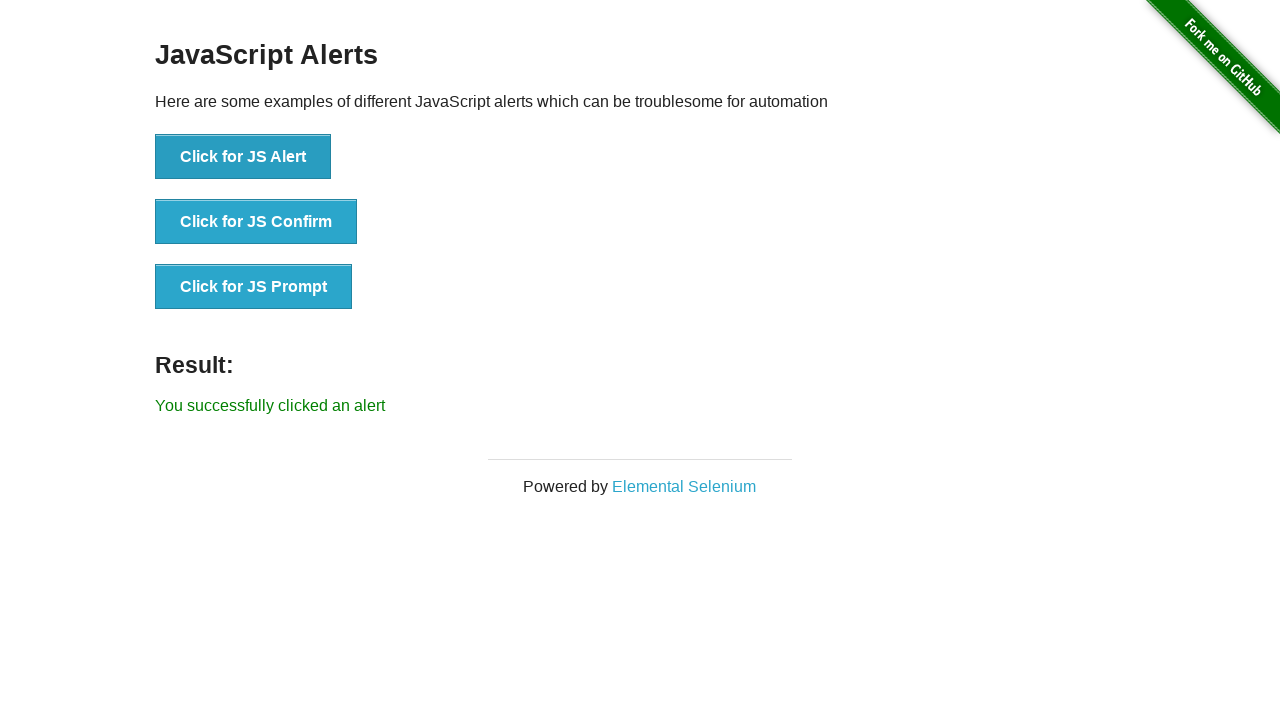

Set up dialog handler to accept alerts
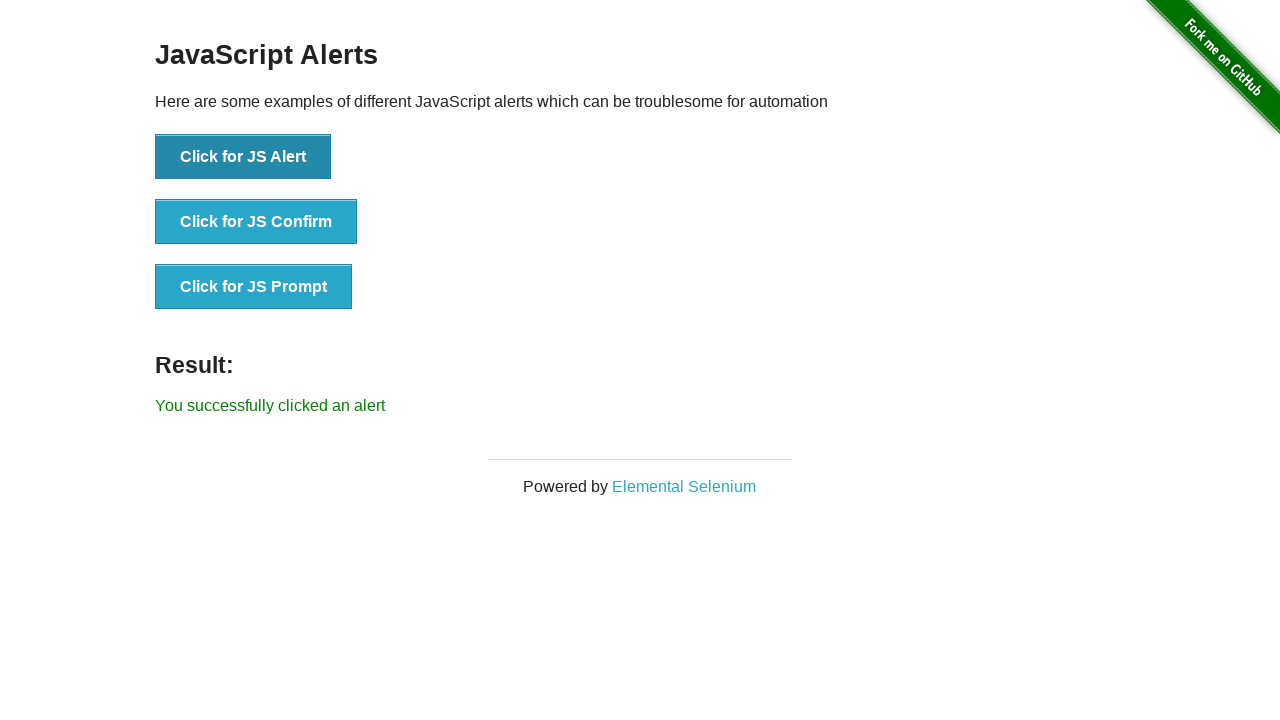

Clicked the JS Alert button and accepted the dialog at (243, 157) on button[onclick*='jsAlert']
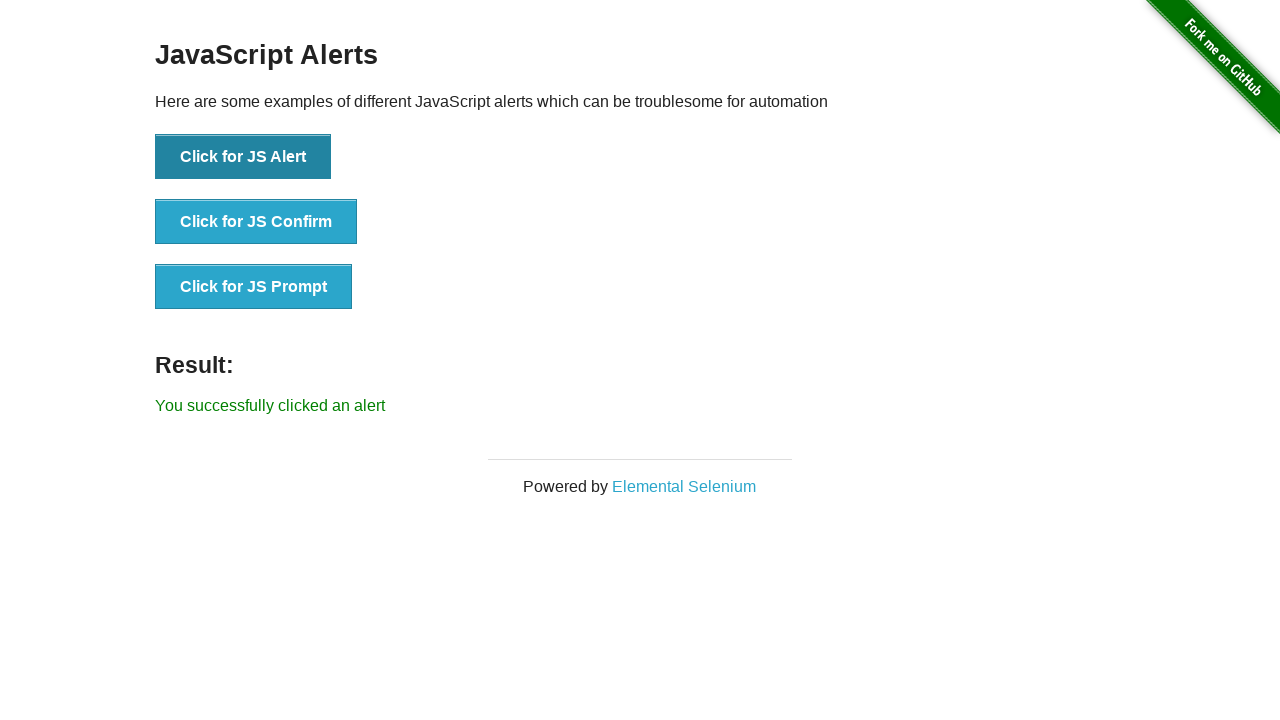

Result message element loaded
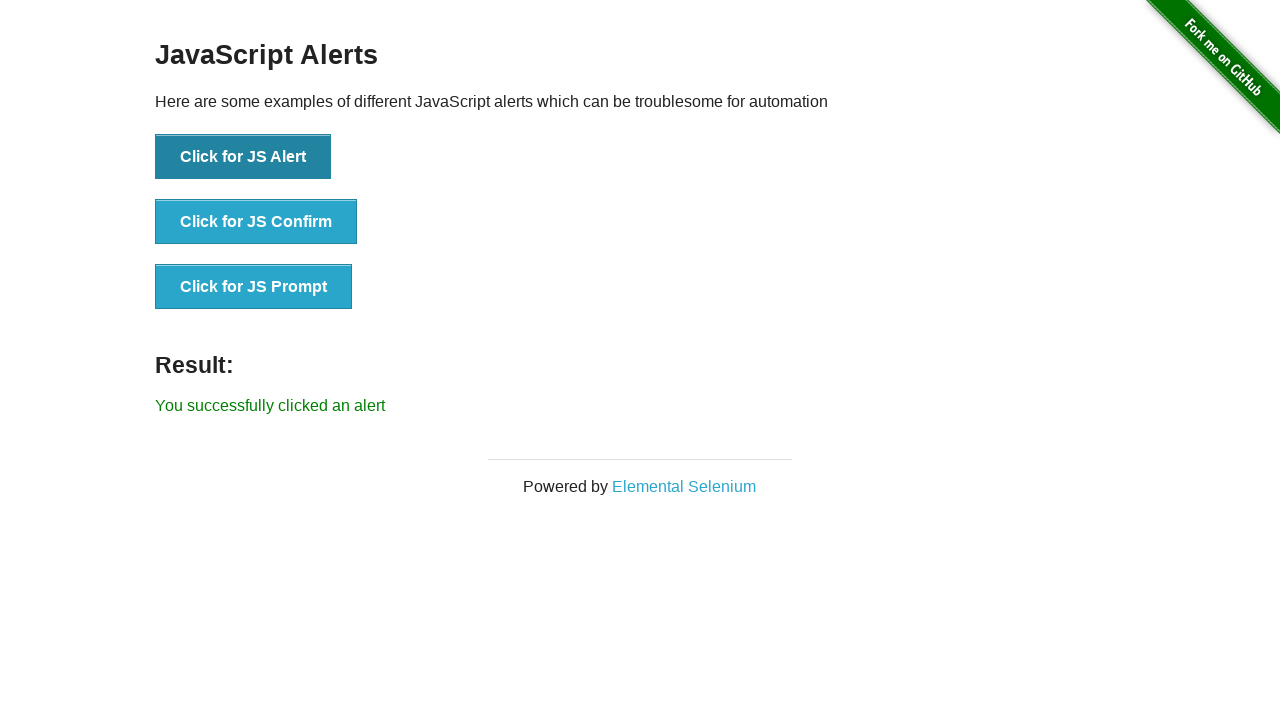

Retrieved result text: 'You successfully clicked an alert'
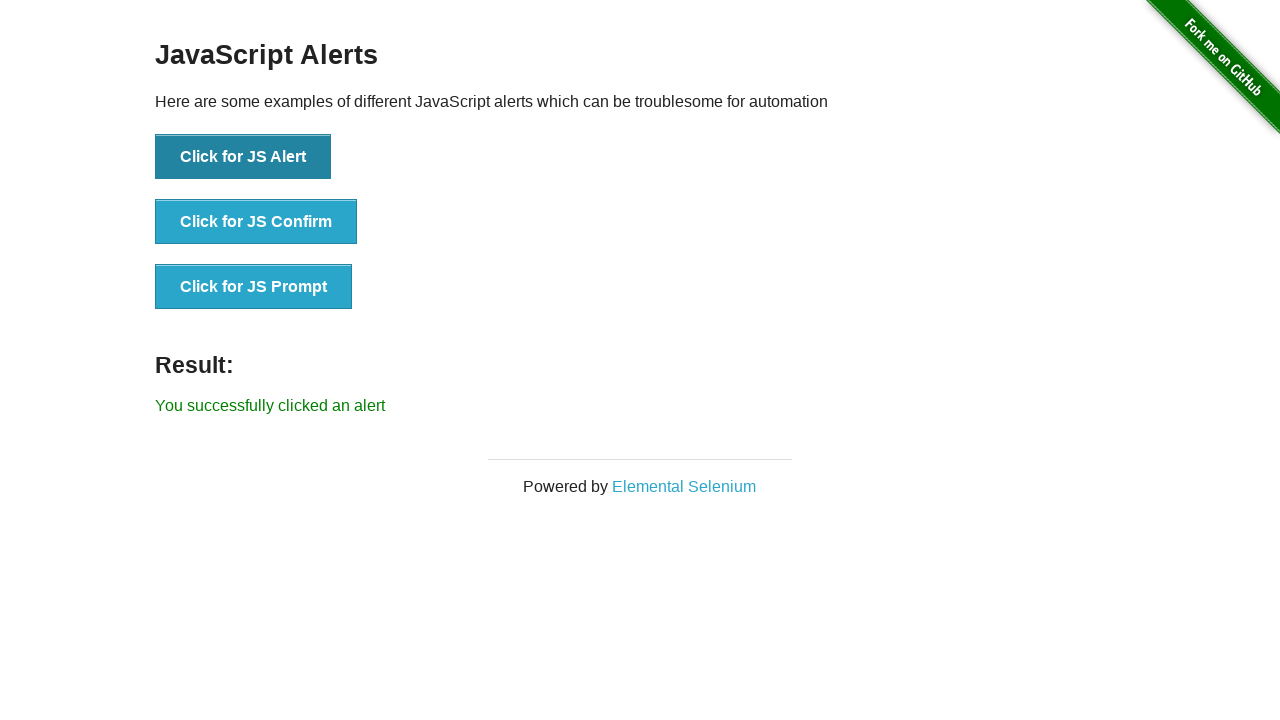

Verified result message is correct
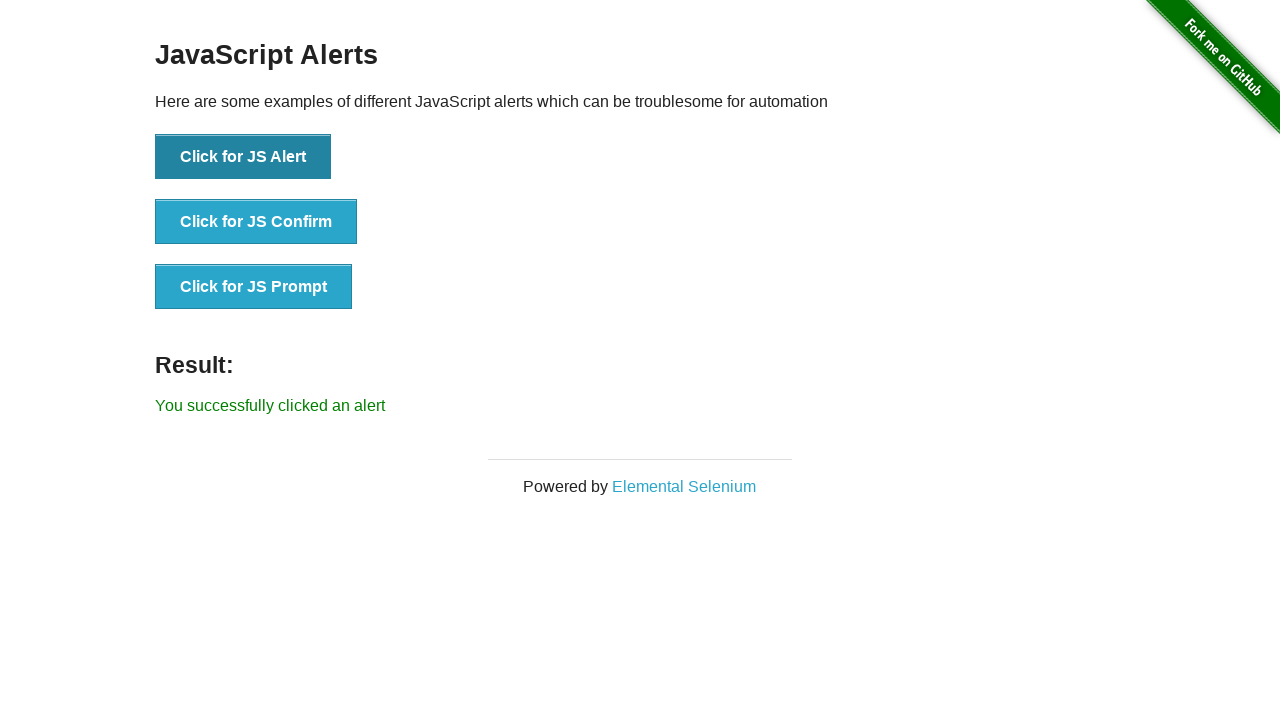

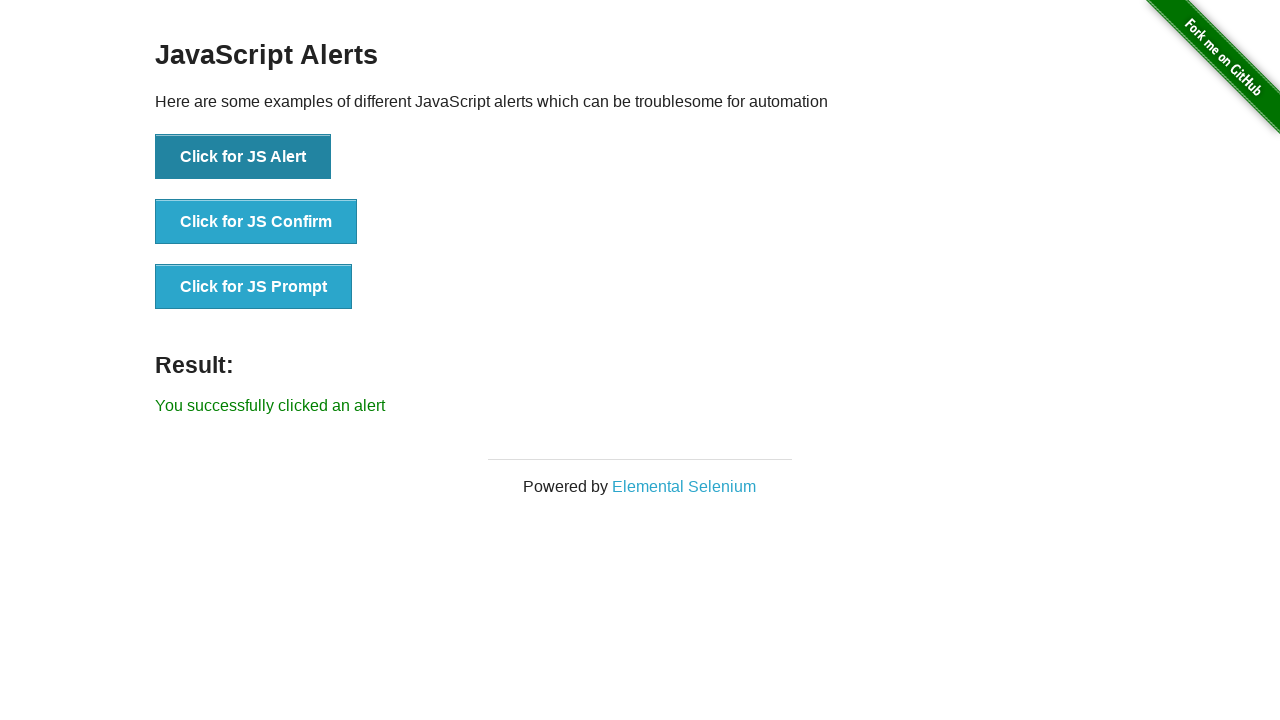